Tests clipboard functionality by clicking a copy button and verifying the copied text matches the input field value

Starting URL: https://clipboardjs.com/

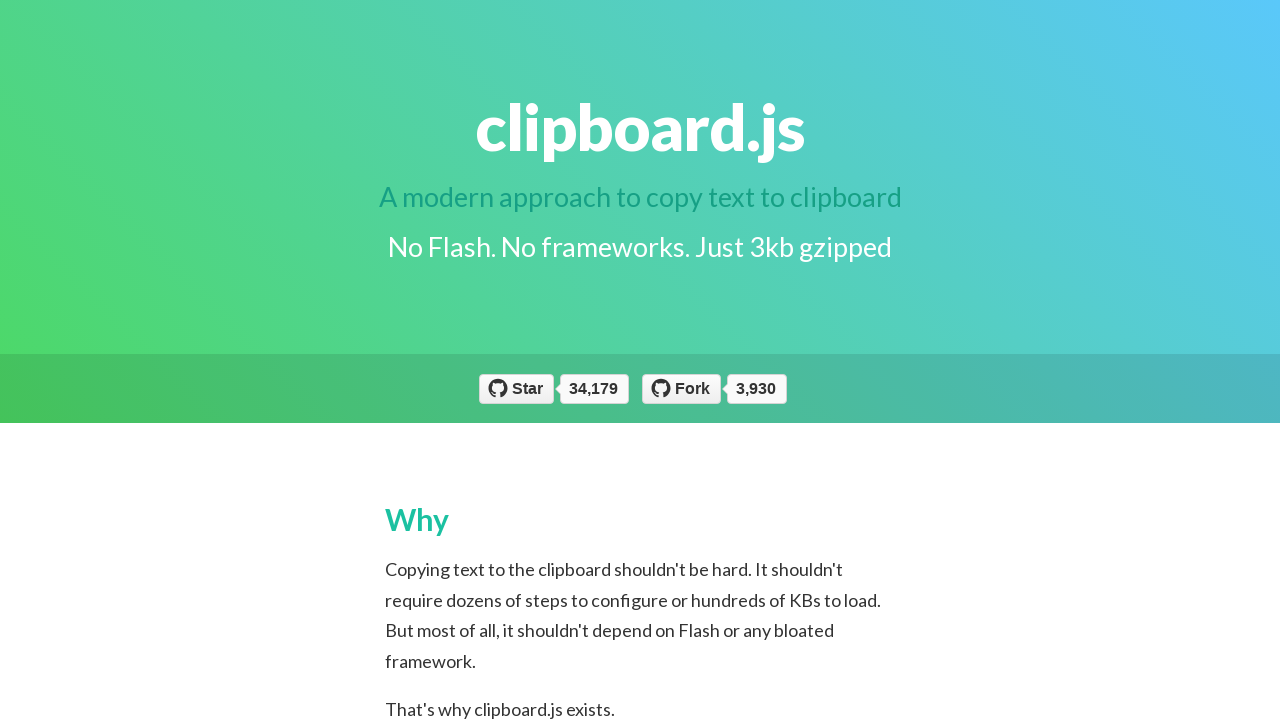

Clicked the copy button at (856, 361) on .input-group-button
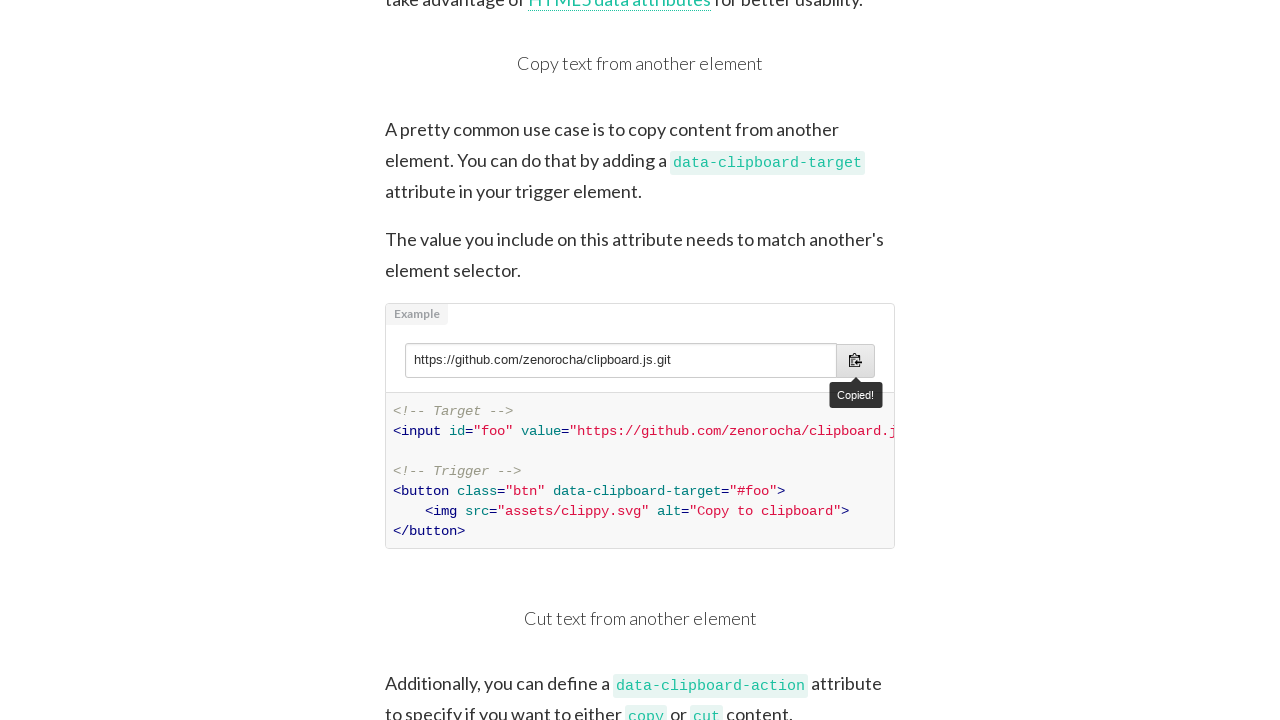

Retrieved text value from input field to verify clipboard copy
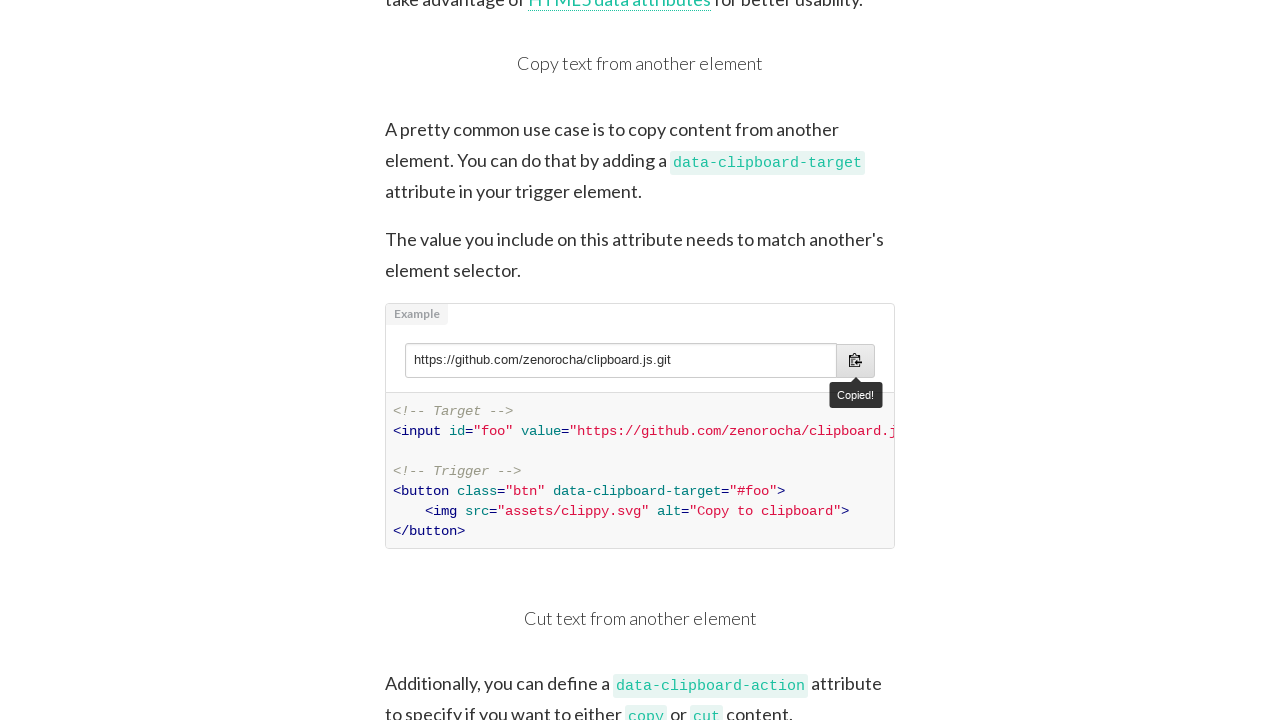

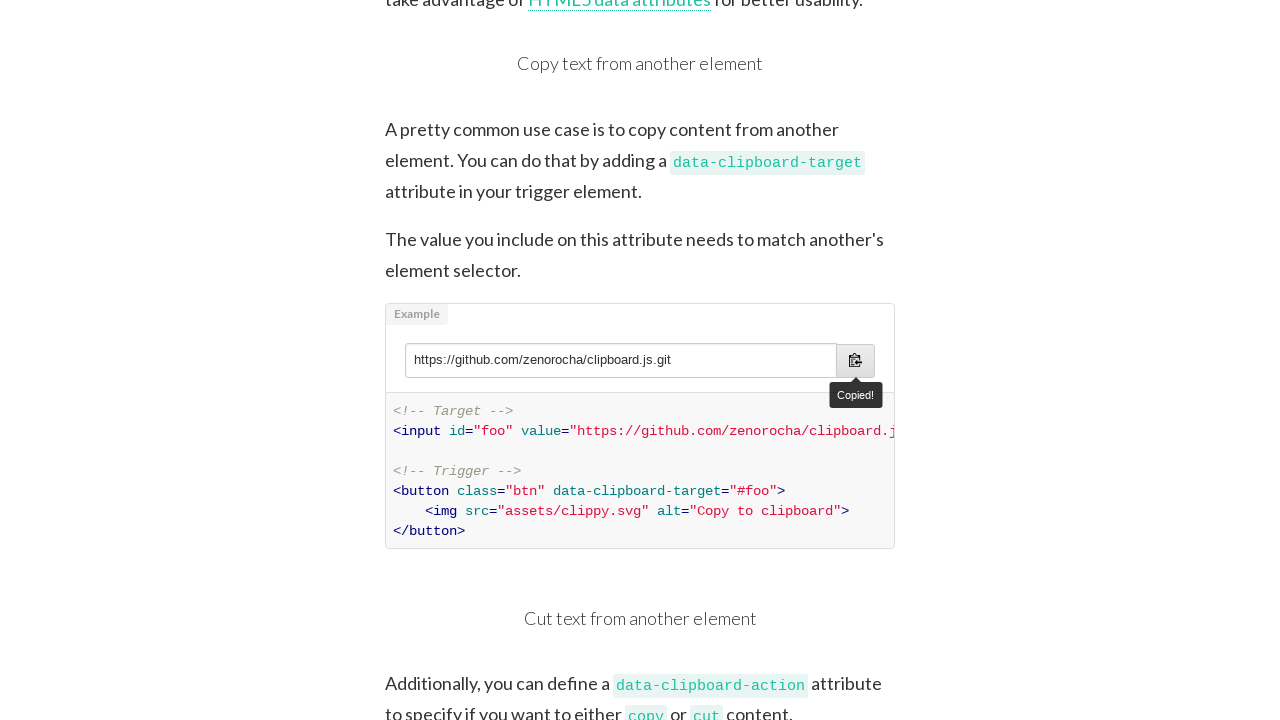